Tests the search functionality on Bluestone jewelry website by searching for "Rings", then hovering over the Metal filter to view the count of platinum items.

Starting URL: https://www.bluestone.com/

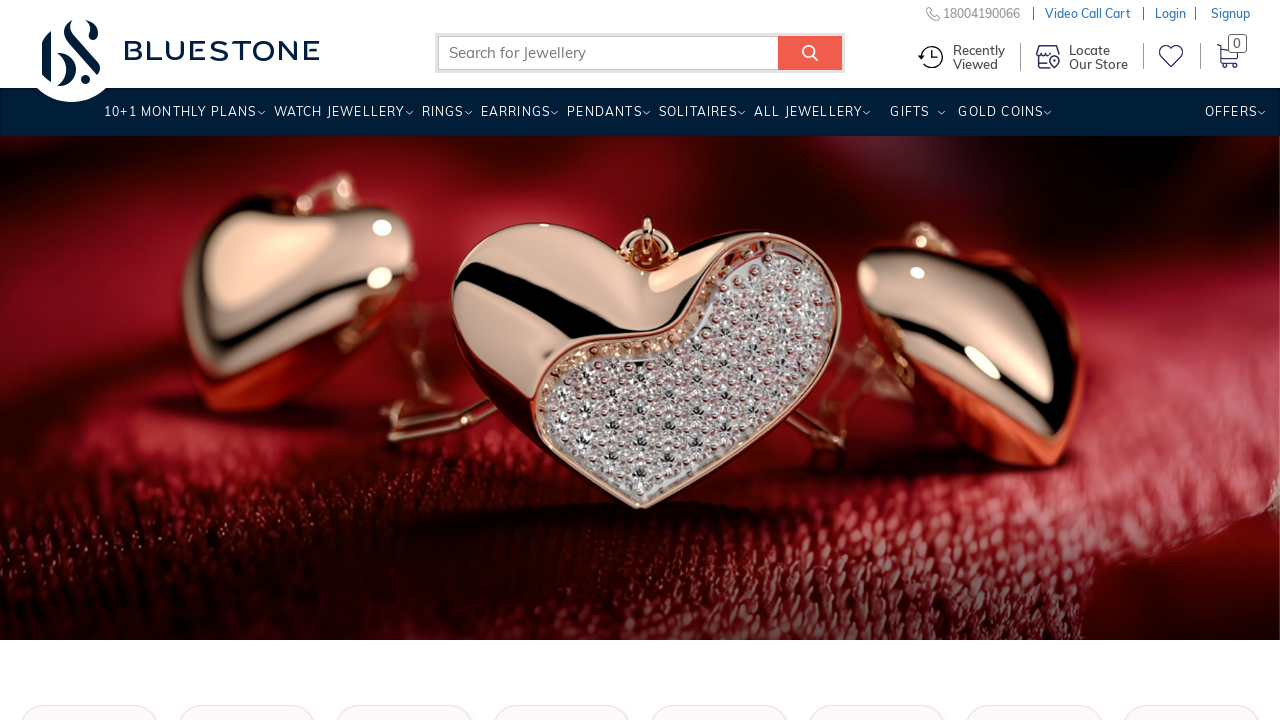

Filled search box with 'Rings' on #search_query_top_elastic_search
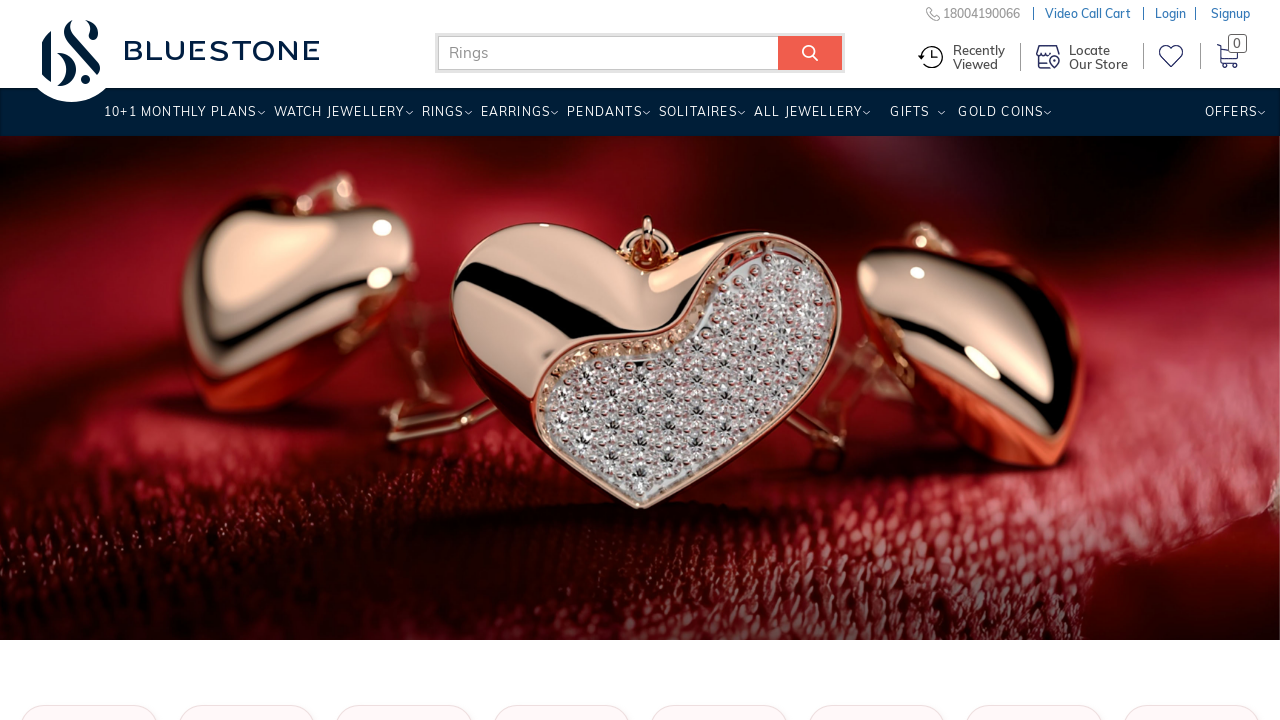

Pressed Enter to submit search on #search_query_top_elastic_search
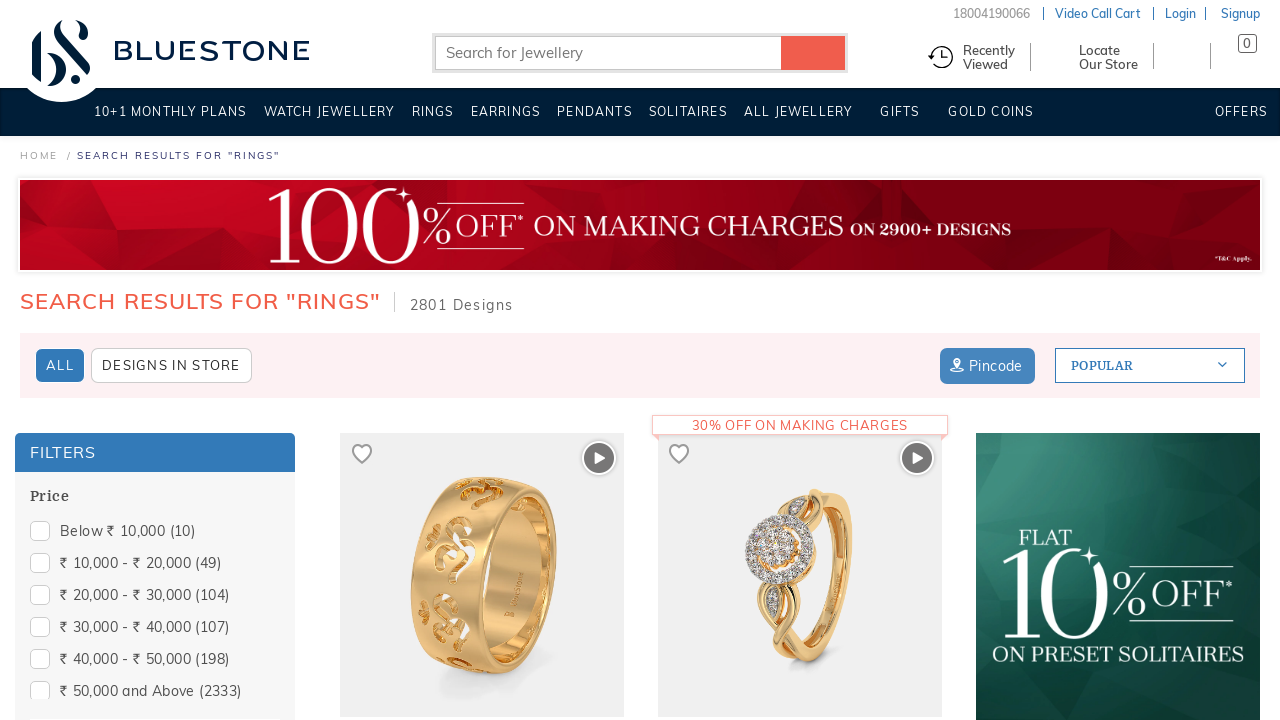

Search results page loaded
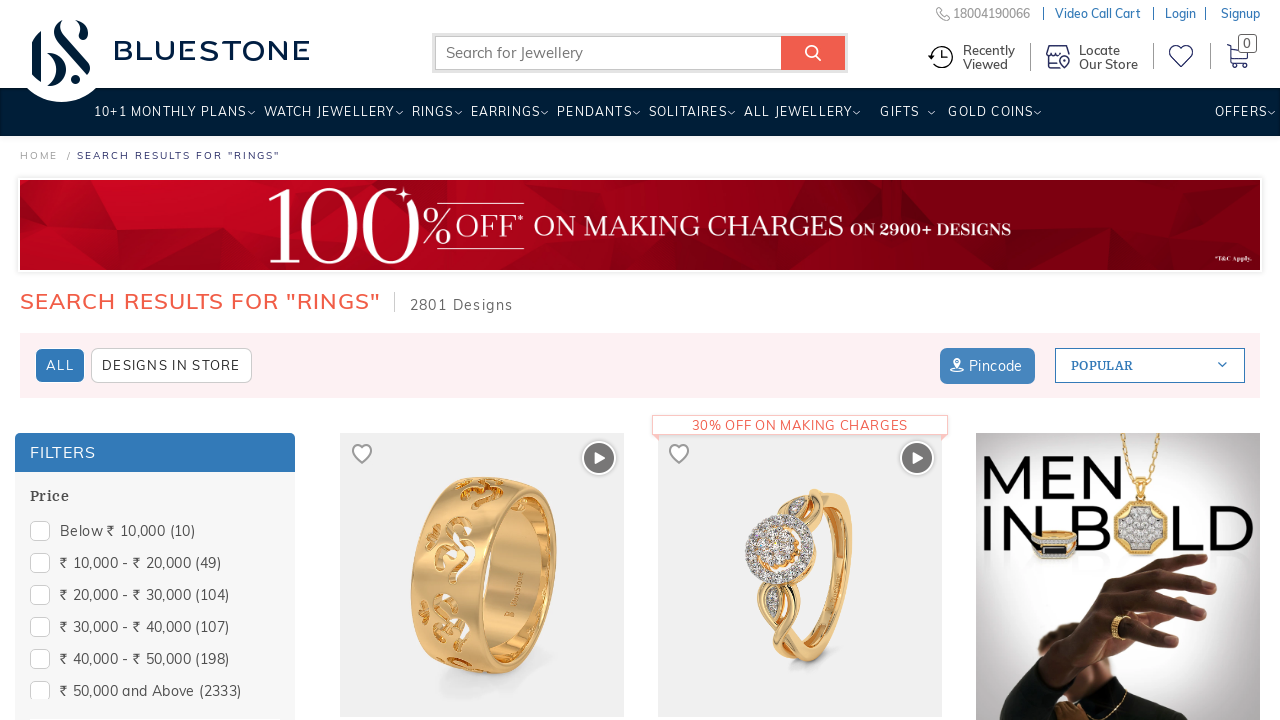

Hovered over Metal filter option at (51, 445) on xpath=//span[.='Metal']
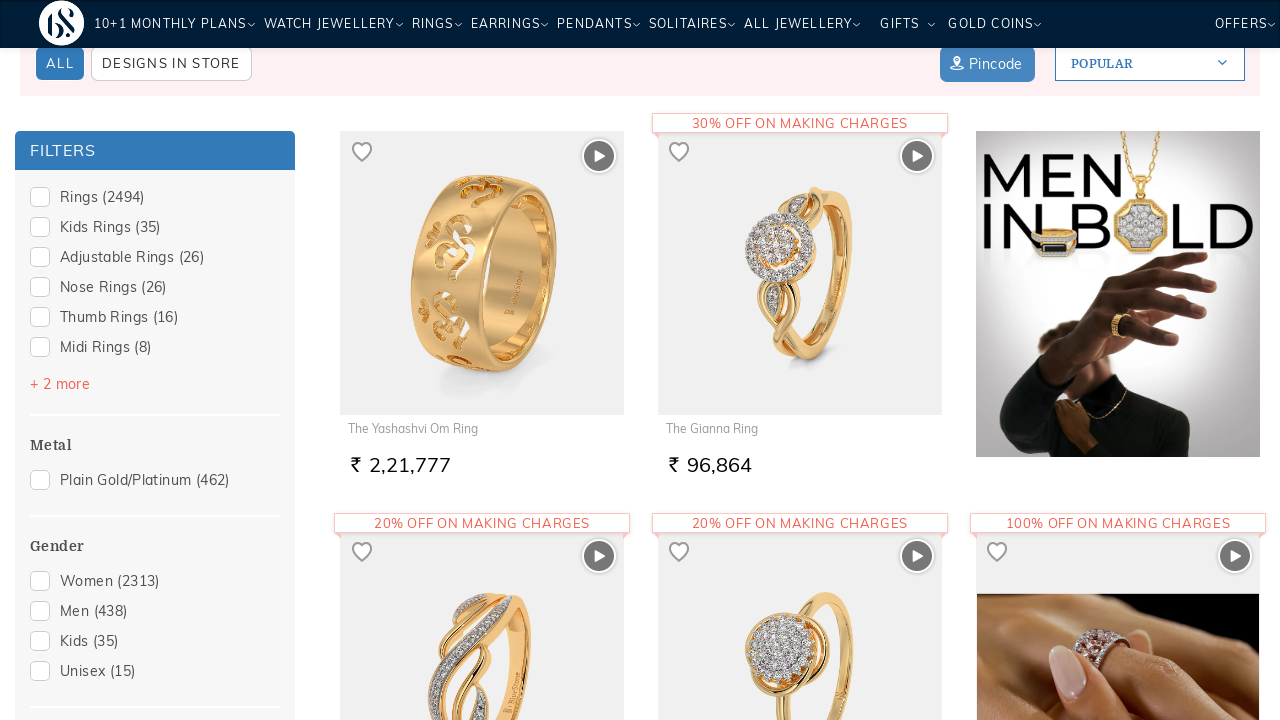

Metal filter expanded and platinum item count became visible
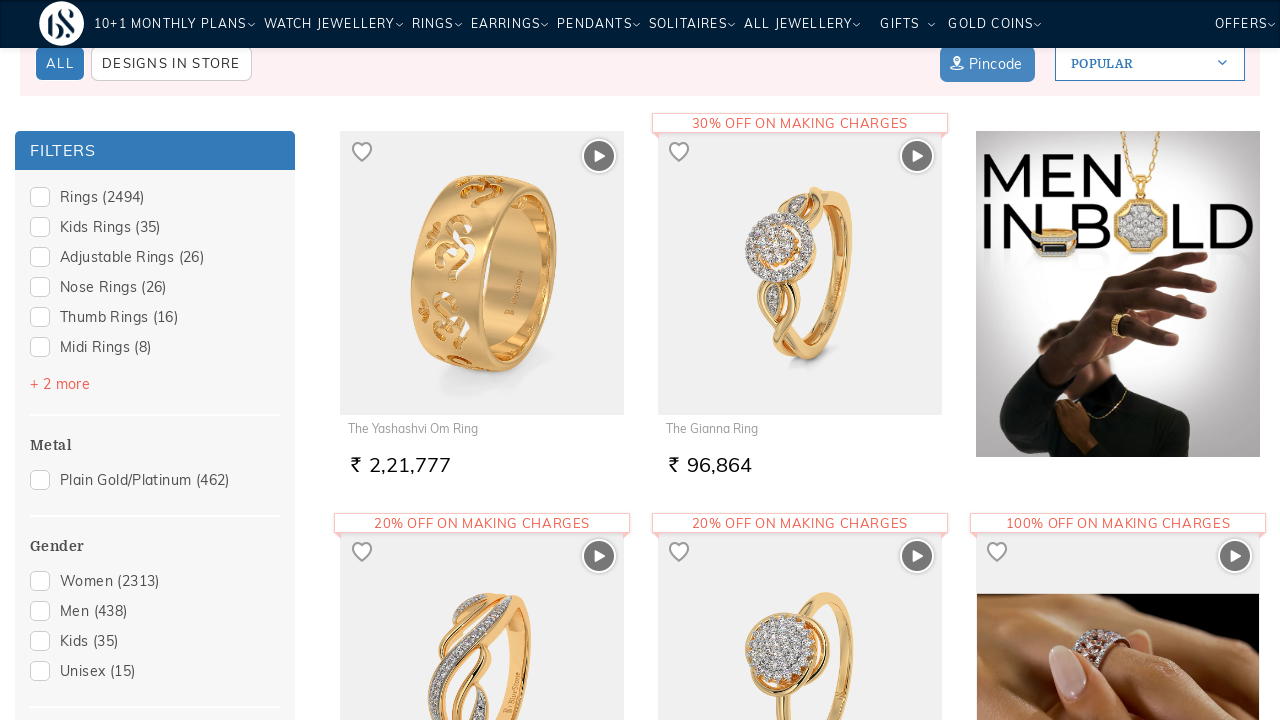

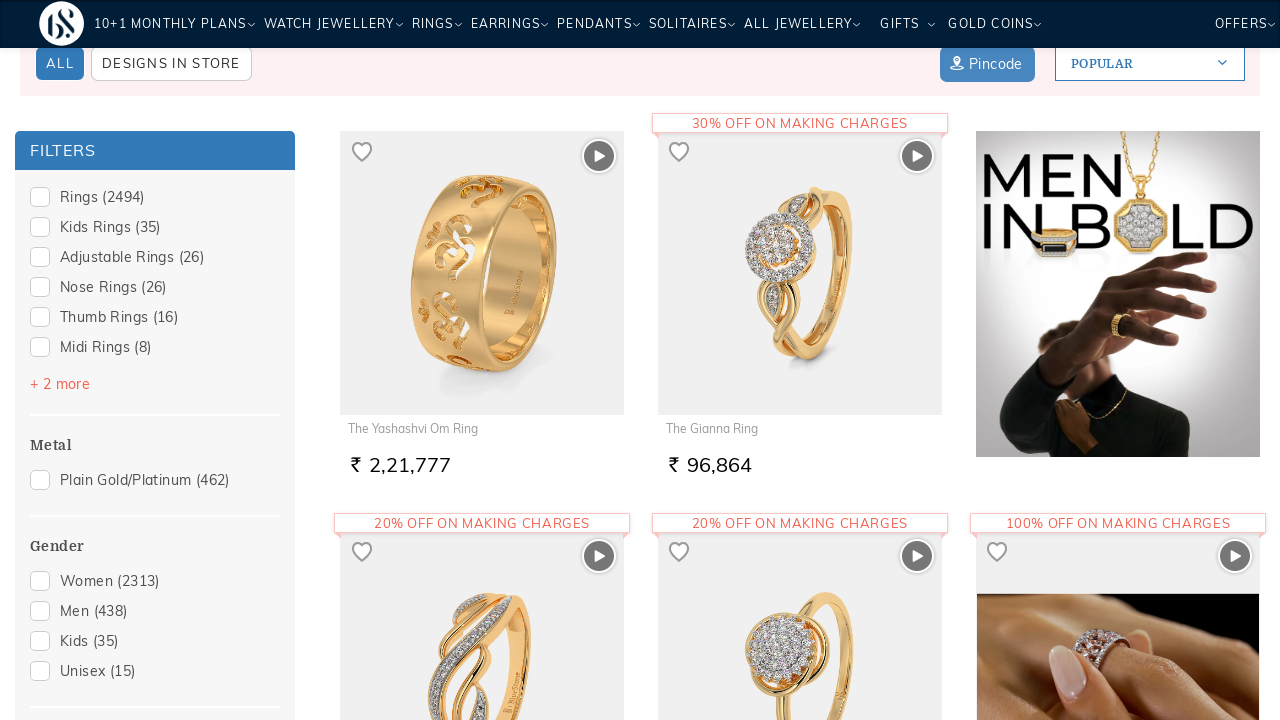